Tests responsive design across multiple viewport sizes (extra small, small, medium, large) and verifies the page adapts to all supported screen sizes.

Starting URL: https://interaction-playground.pages.dev/responsive

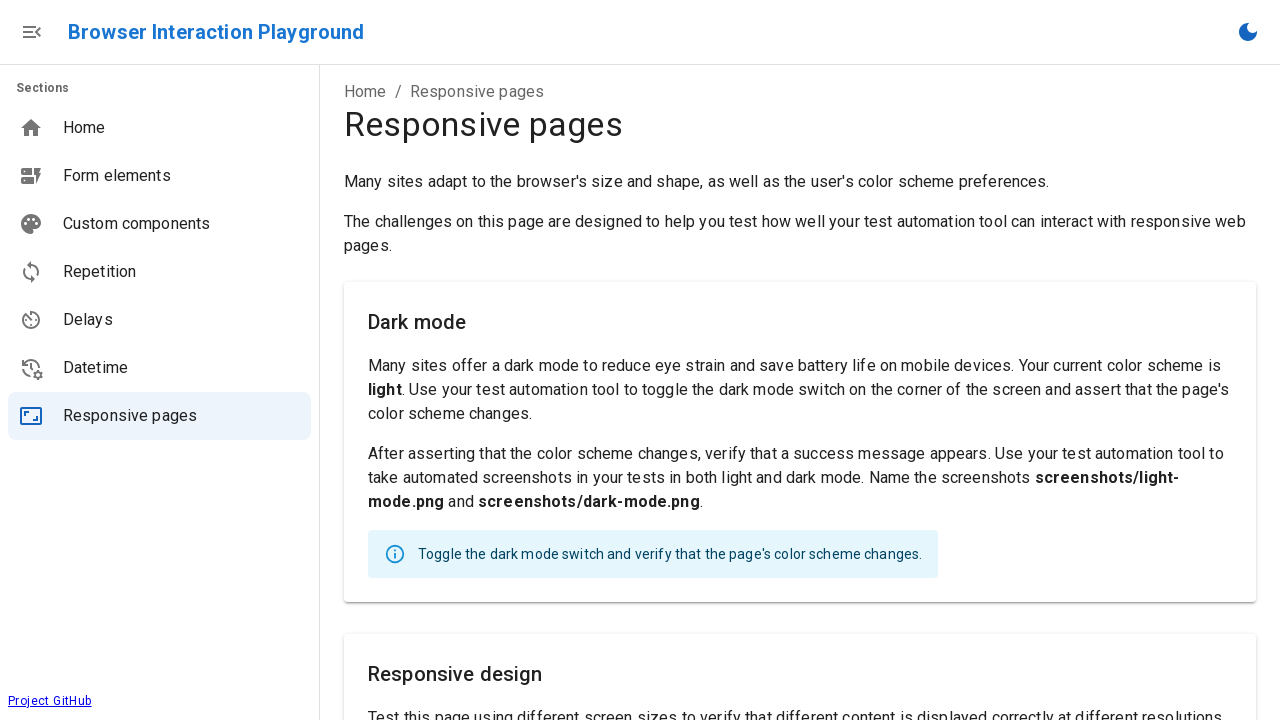

Set viewport to extra small size (550x1800px)
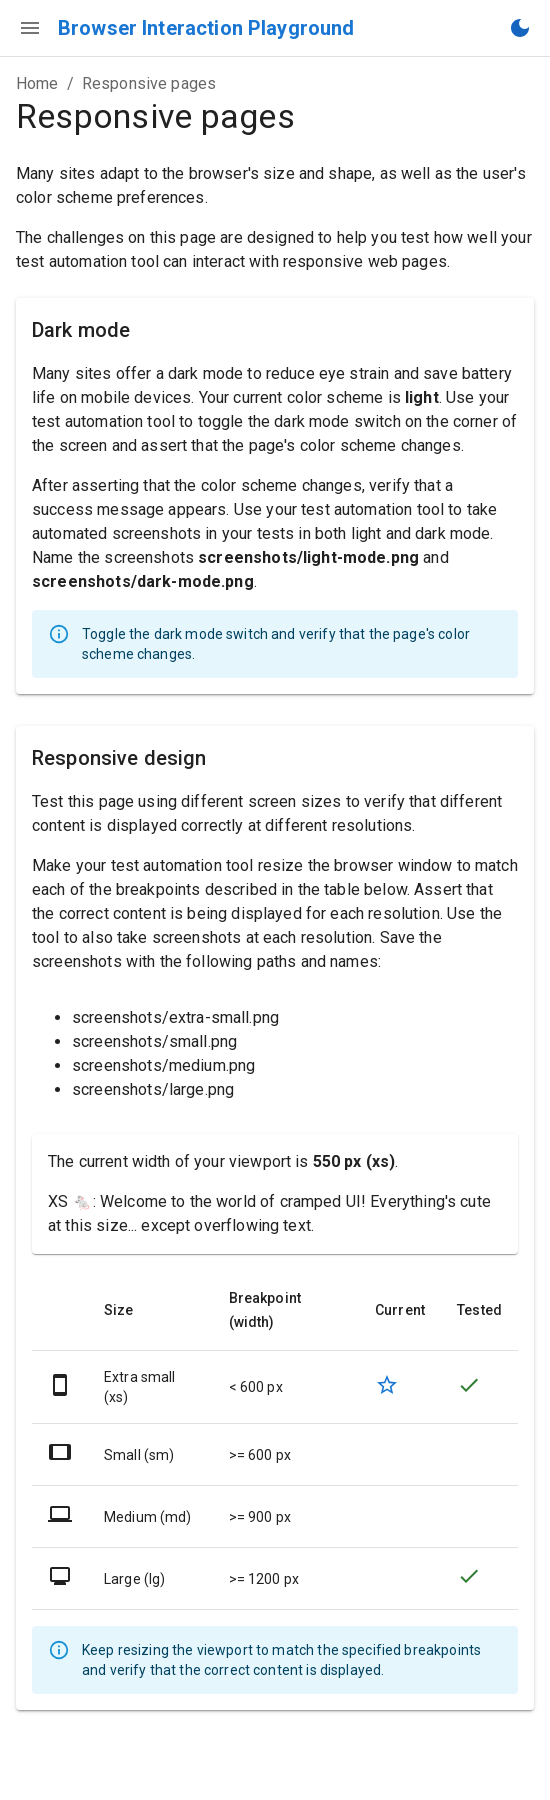

Set viewport to small size (800x1600px)
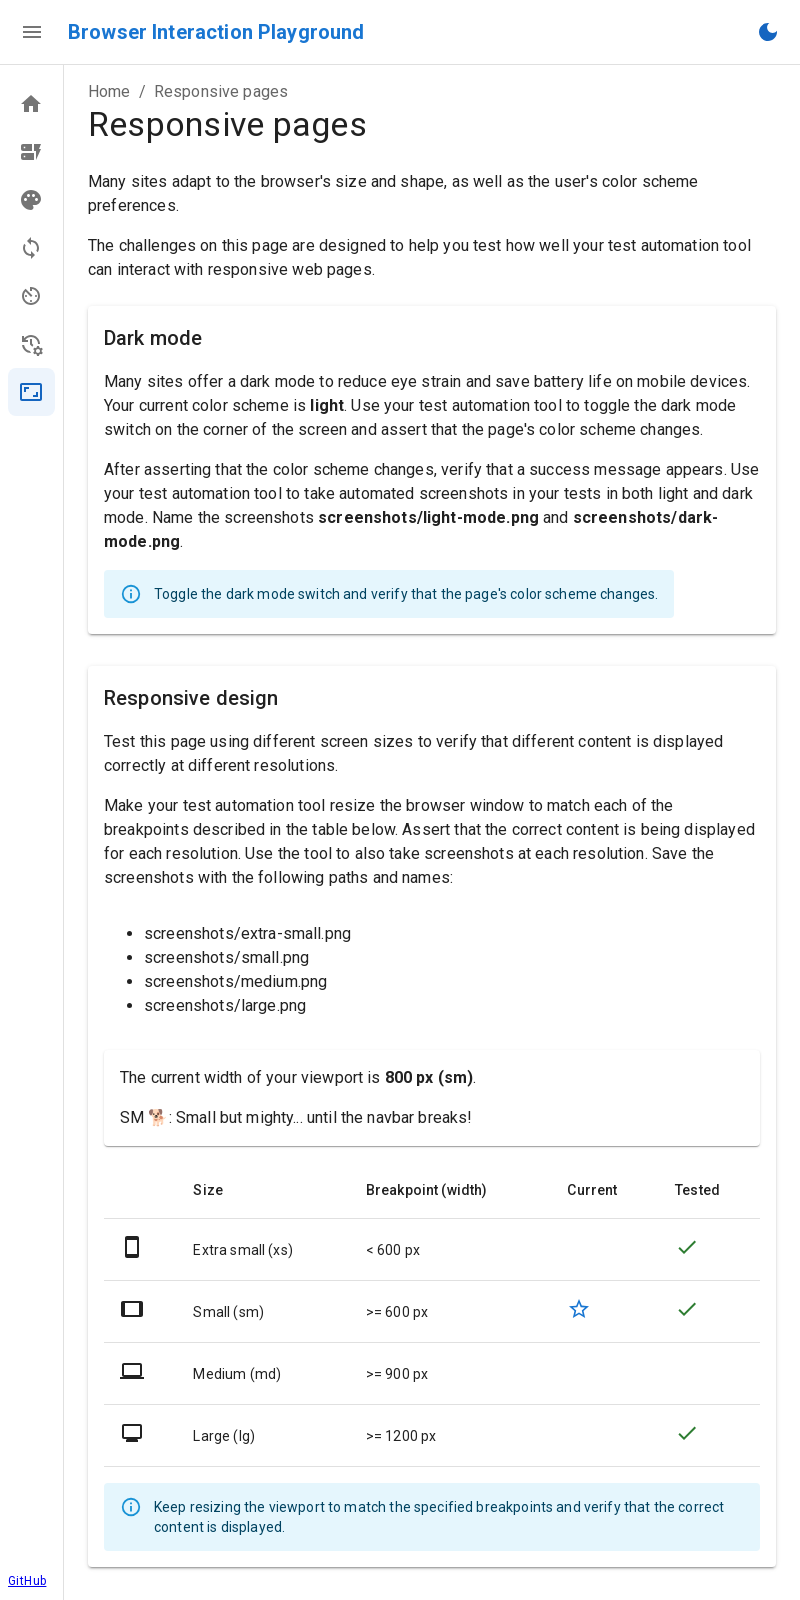

Set viewport to medium size (1100x1600px)
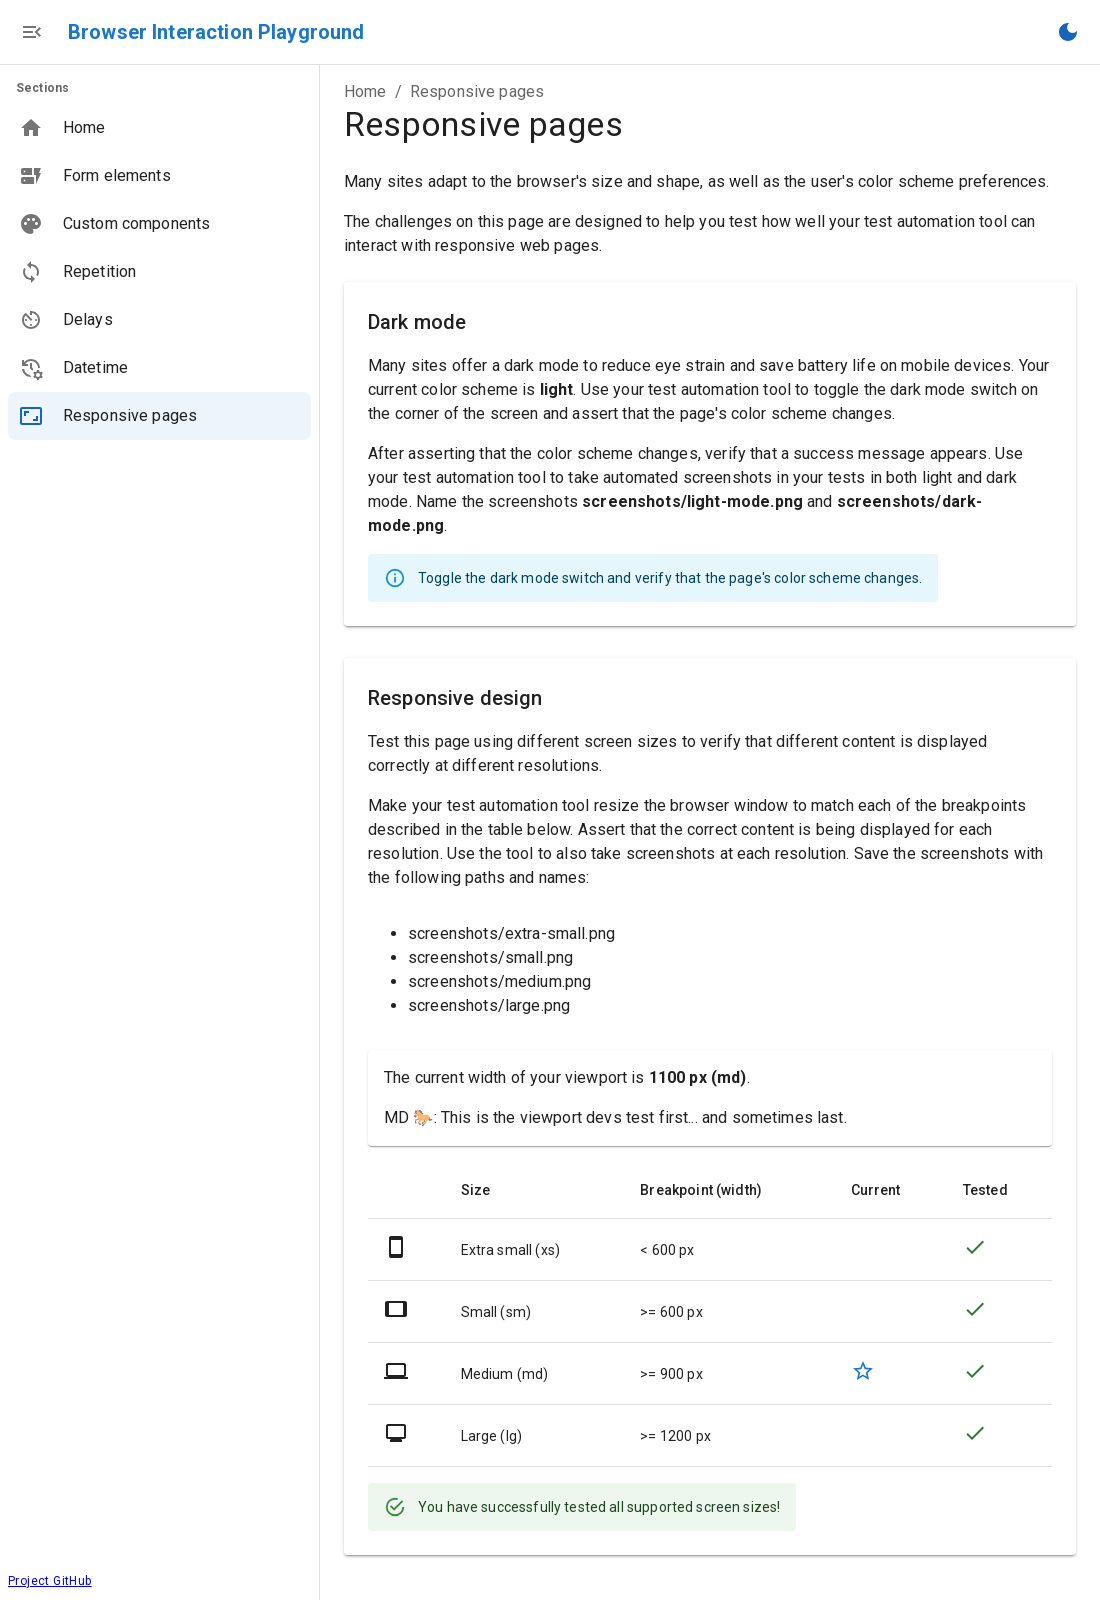

Set viewport to large size (1500x1400px)
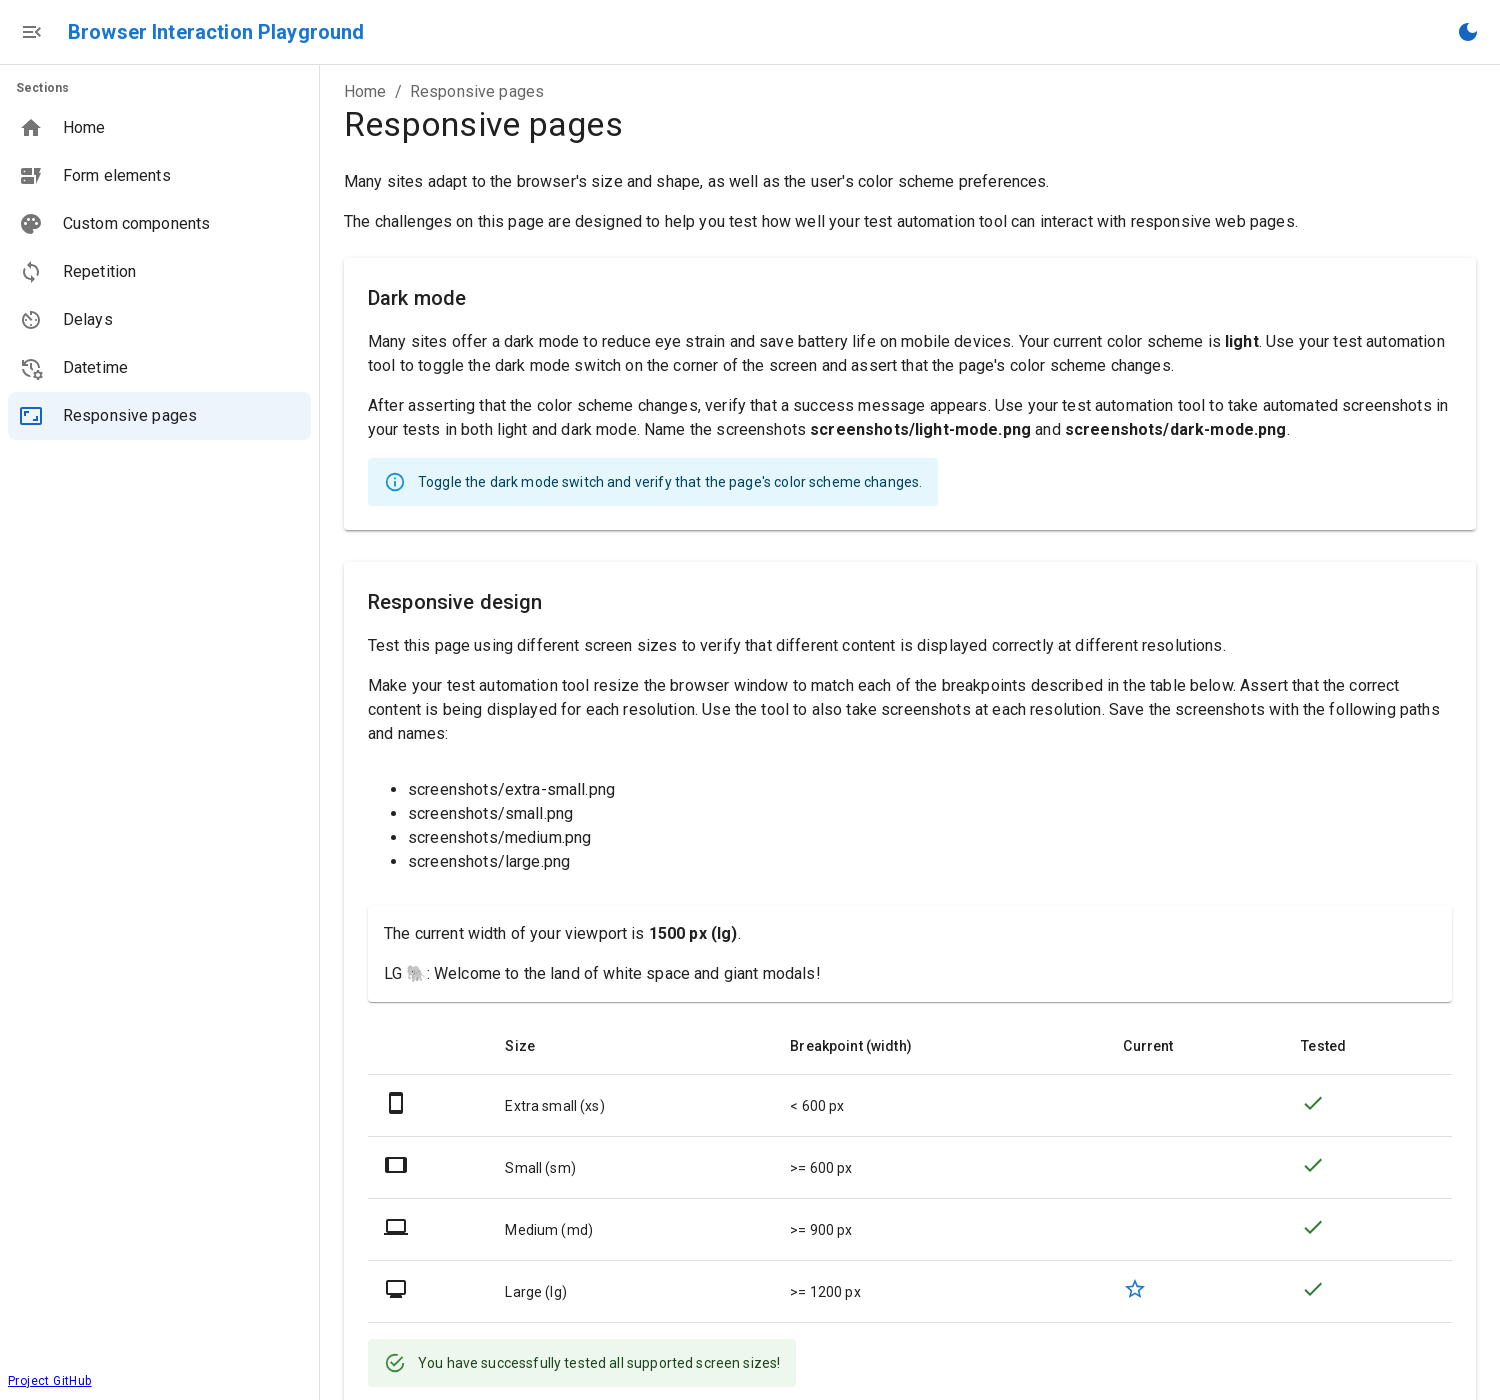

Clicked confirmation text for testing all supported screen sizes at (599, 1363) on internal:text="You have successfully tested all supported screen sizes"i
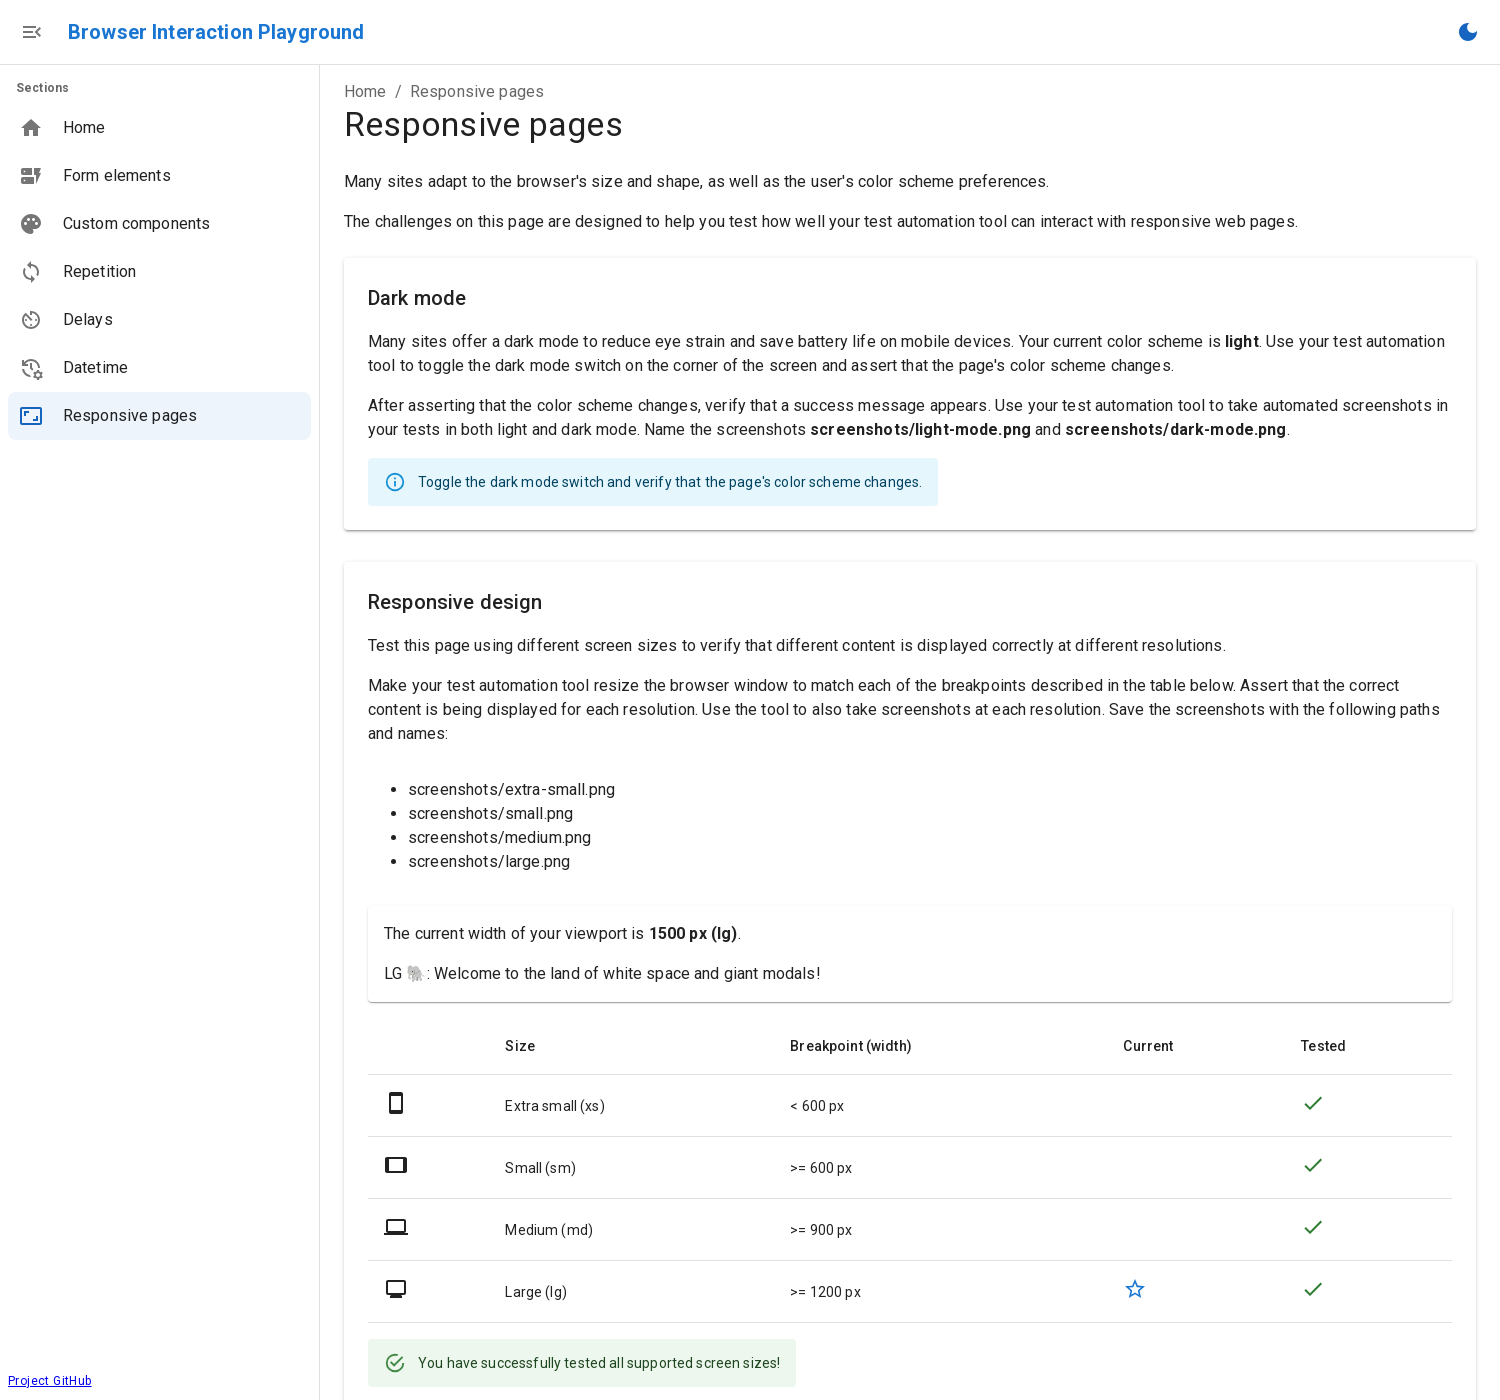

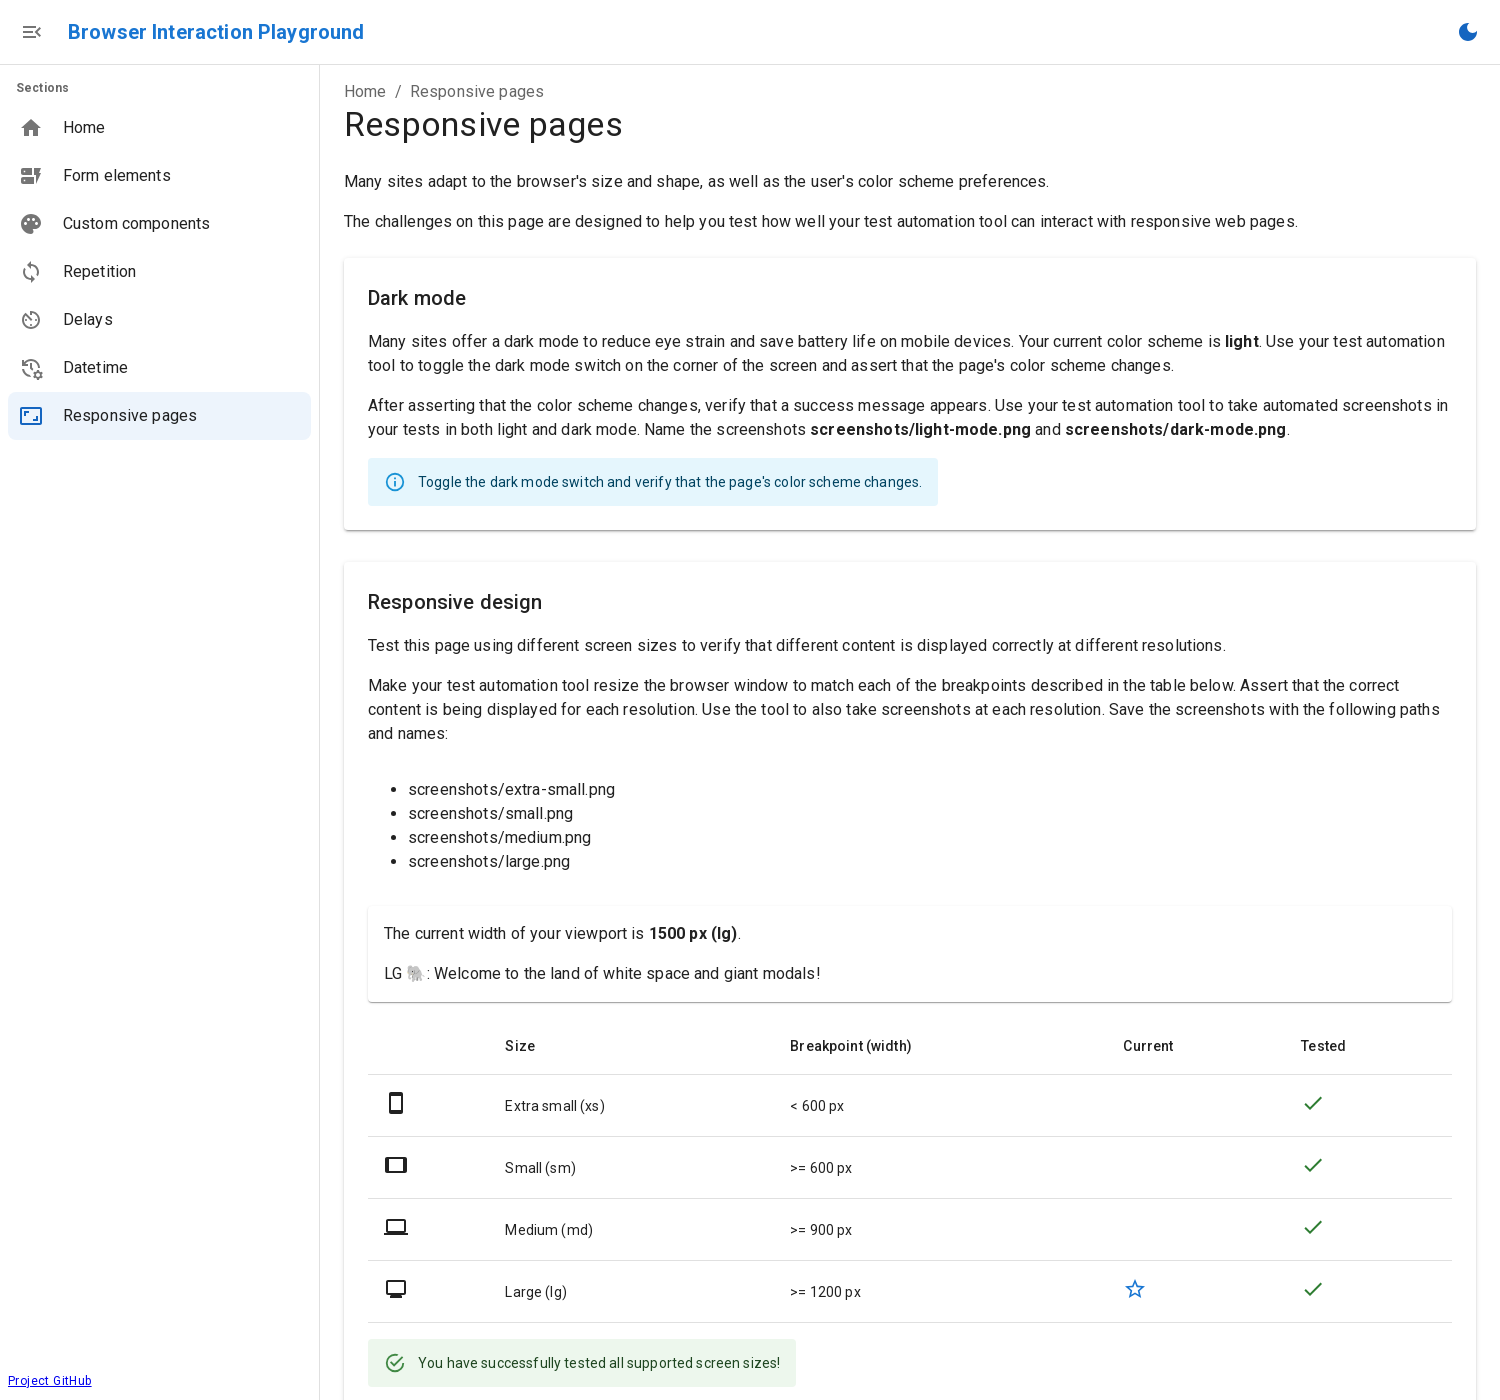